Tests various dropdown and select elements on a form page by selecting different options including automation tool, country, city, course, language, and values

Starting URL: https://www.leafground.com/select.xhtml

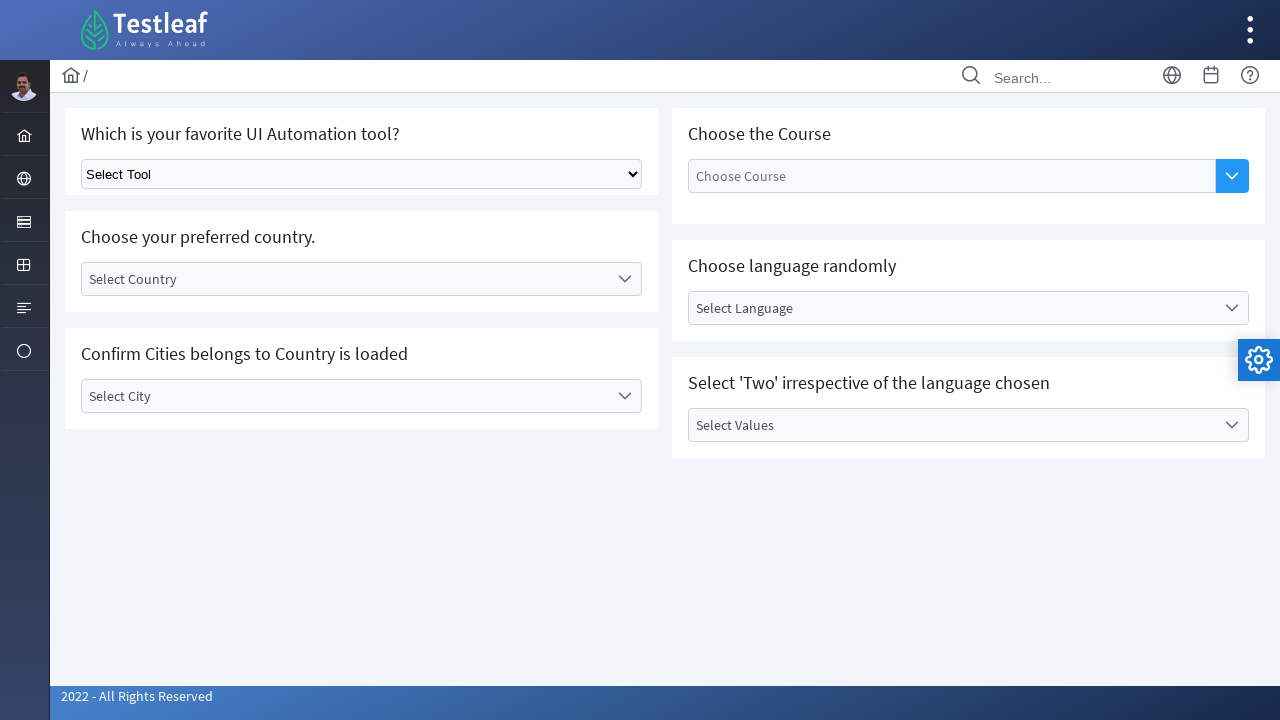

Selected 'Selenium' from automation tool dropdown on .ui-selectonemenu
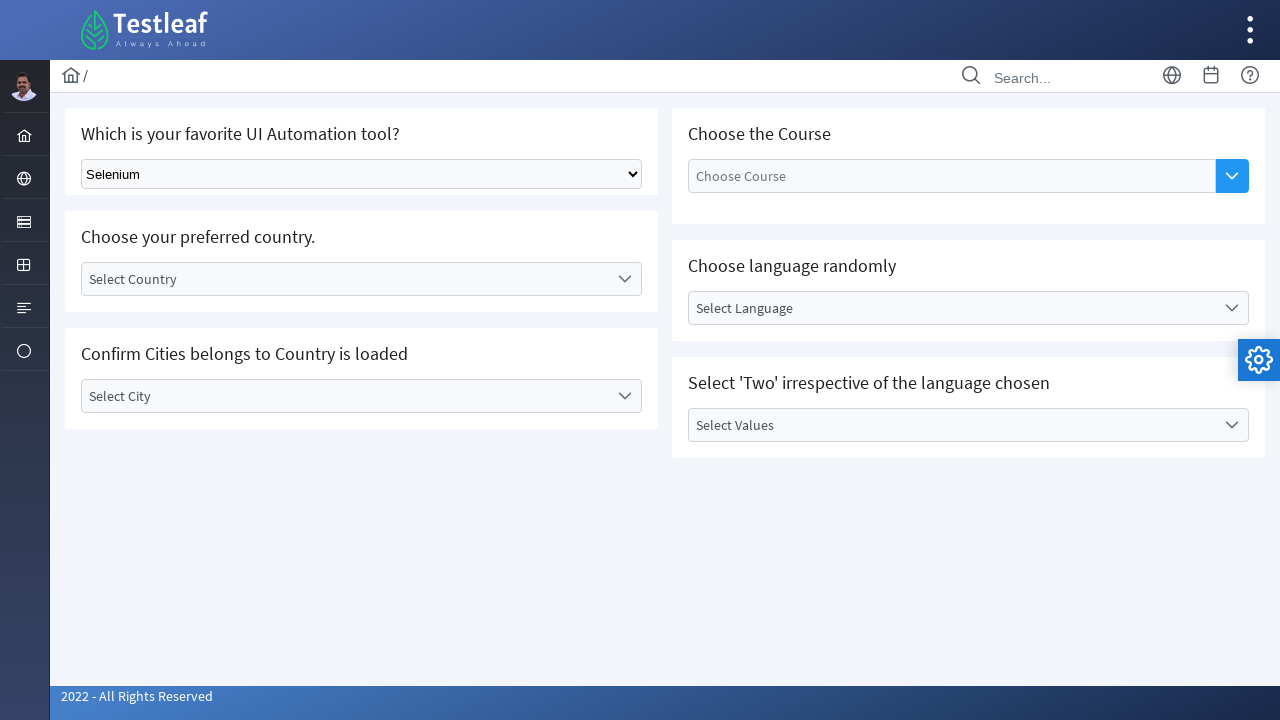

Clicked on 'Select Country' label to open dropdown at (345, 279) on xpath=//label[text()='Select Country']
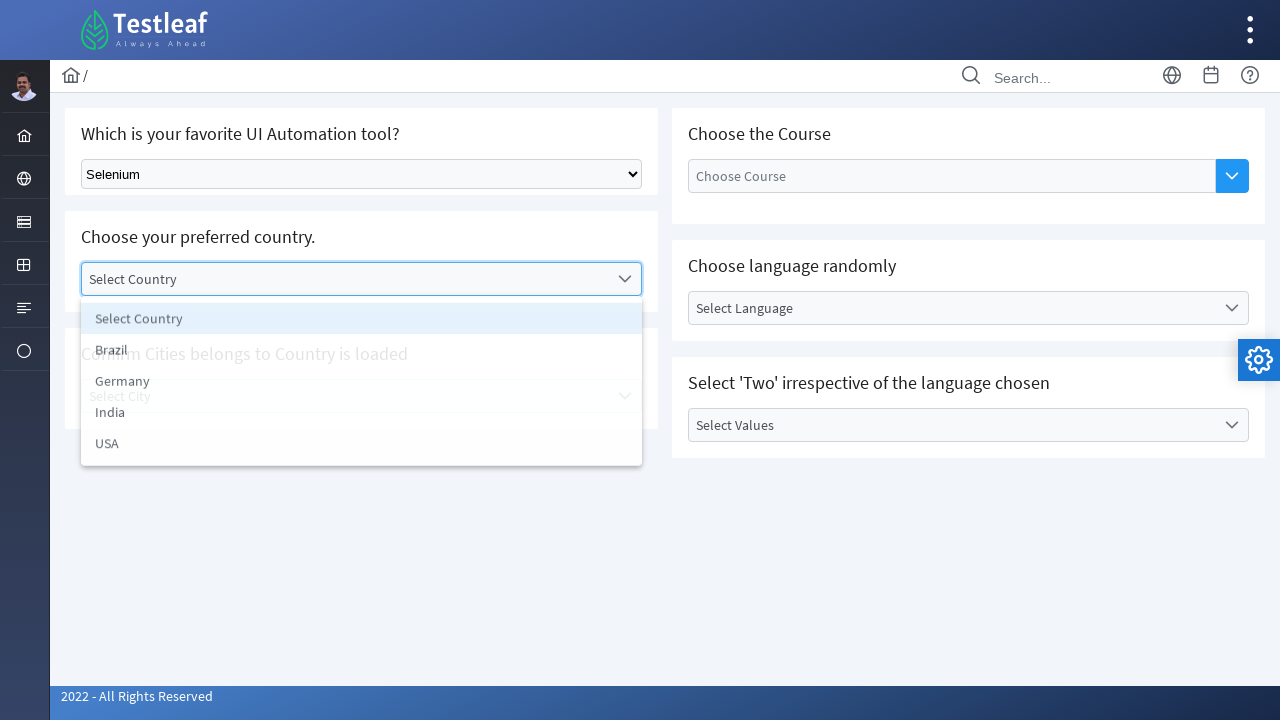

Selected 'India' from country dropdown at (362, 415) on xpath=//li[text()='India']
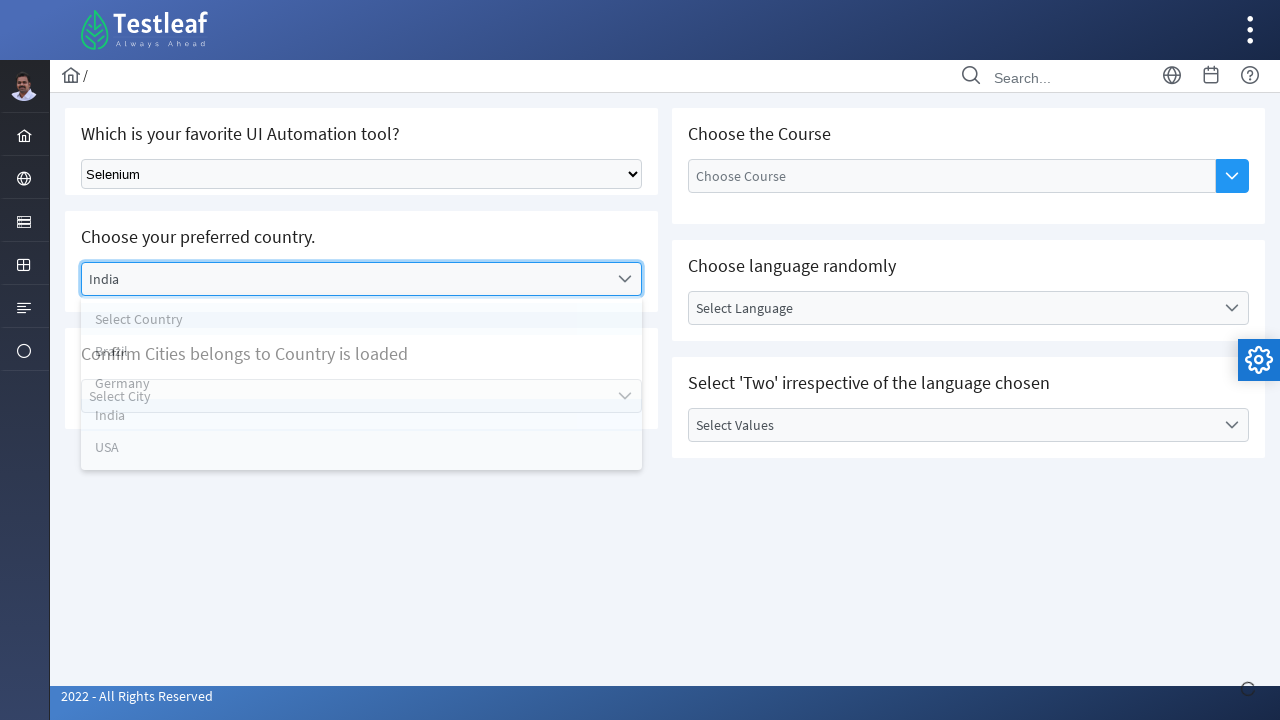

Waited 2 seconds for UI to stabilize
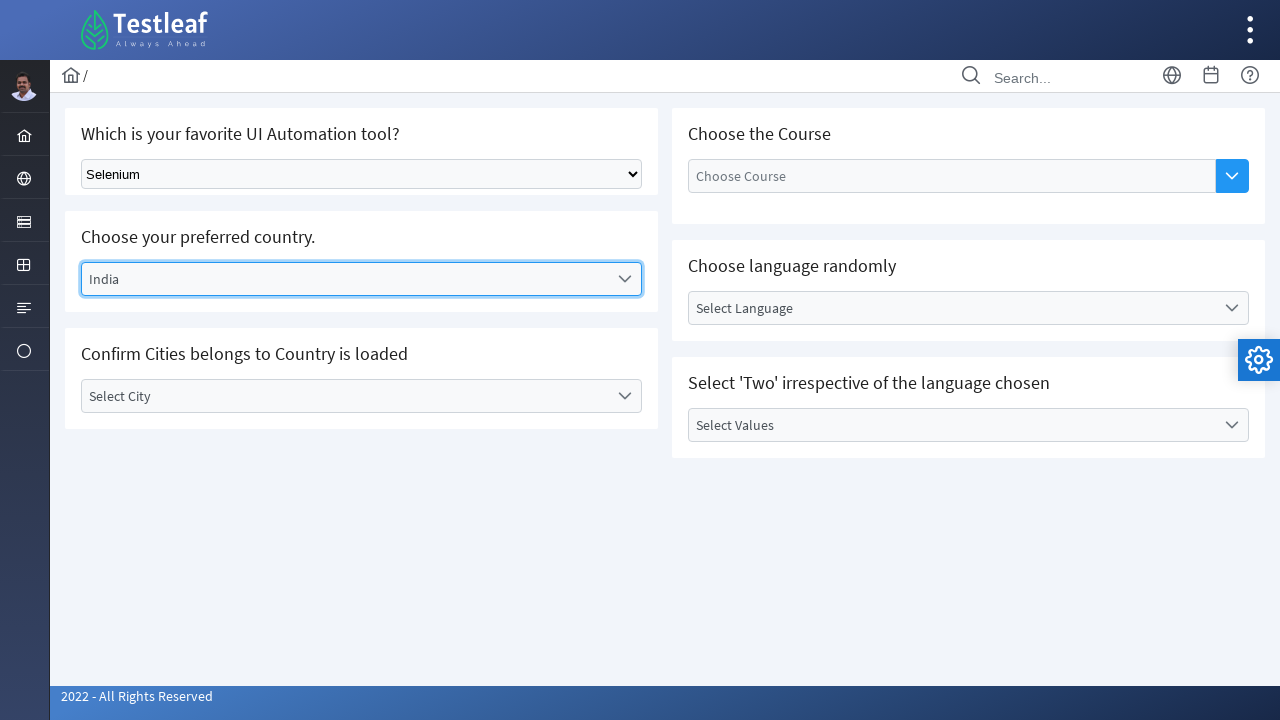

Clicked on 'Select City' label to open dropdown at (345, 396) on xpath=//label[text()='Select City']
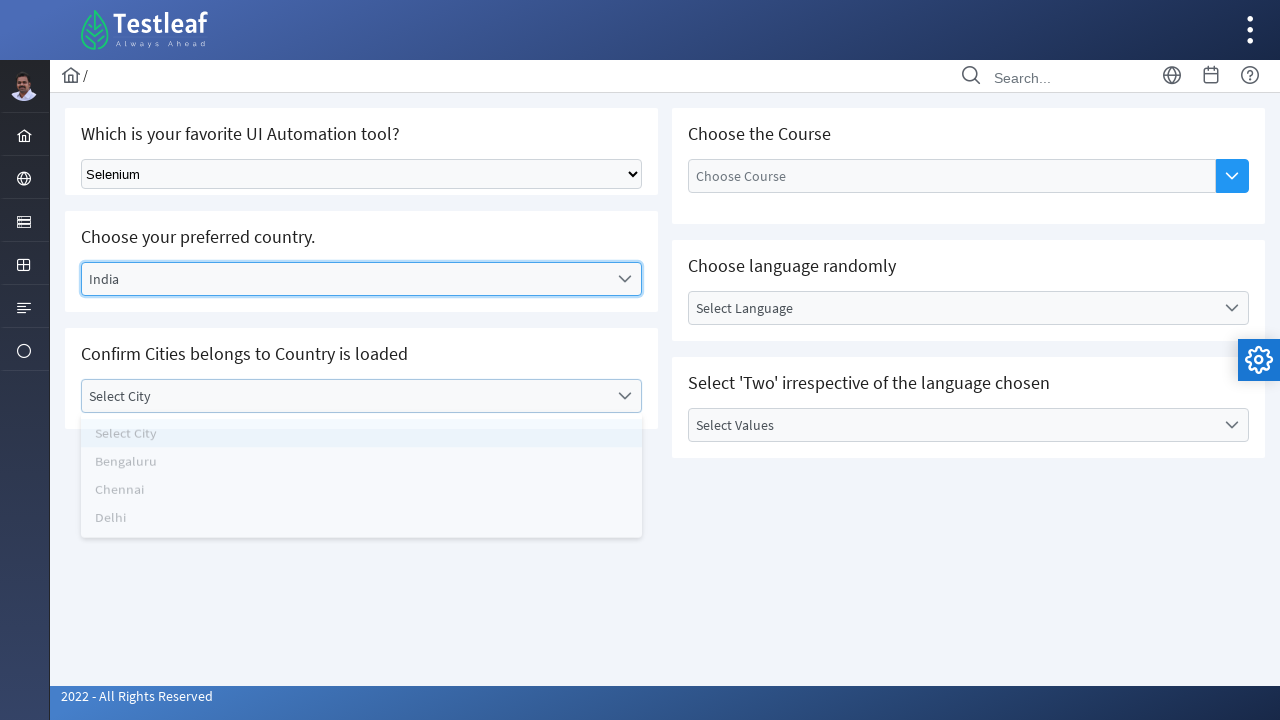

Selected 'Chennai' from city dropdown at (362, 500) on xpath=//li[text()='Chennai']
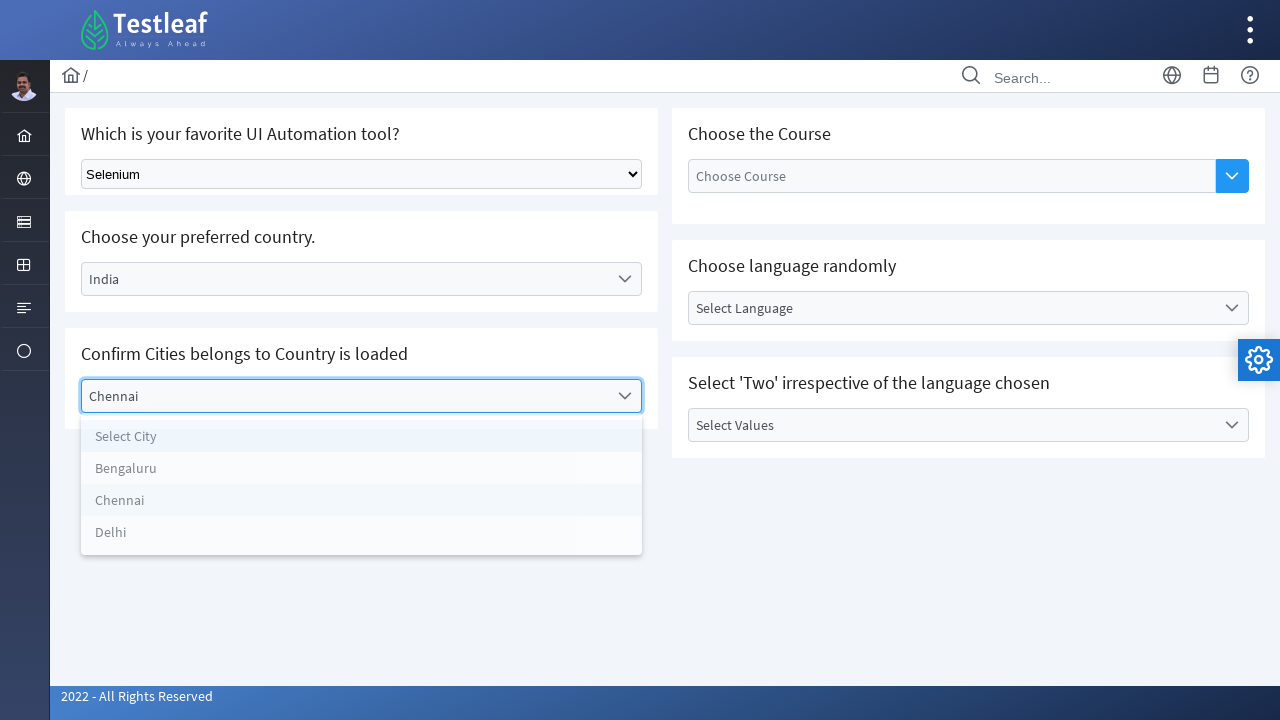

Waited 2 seconds for UI to stabilize
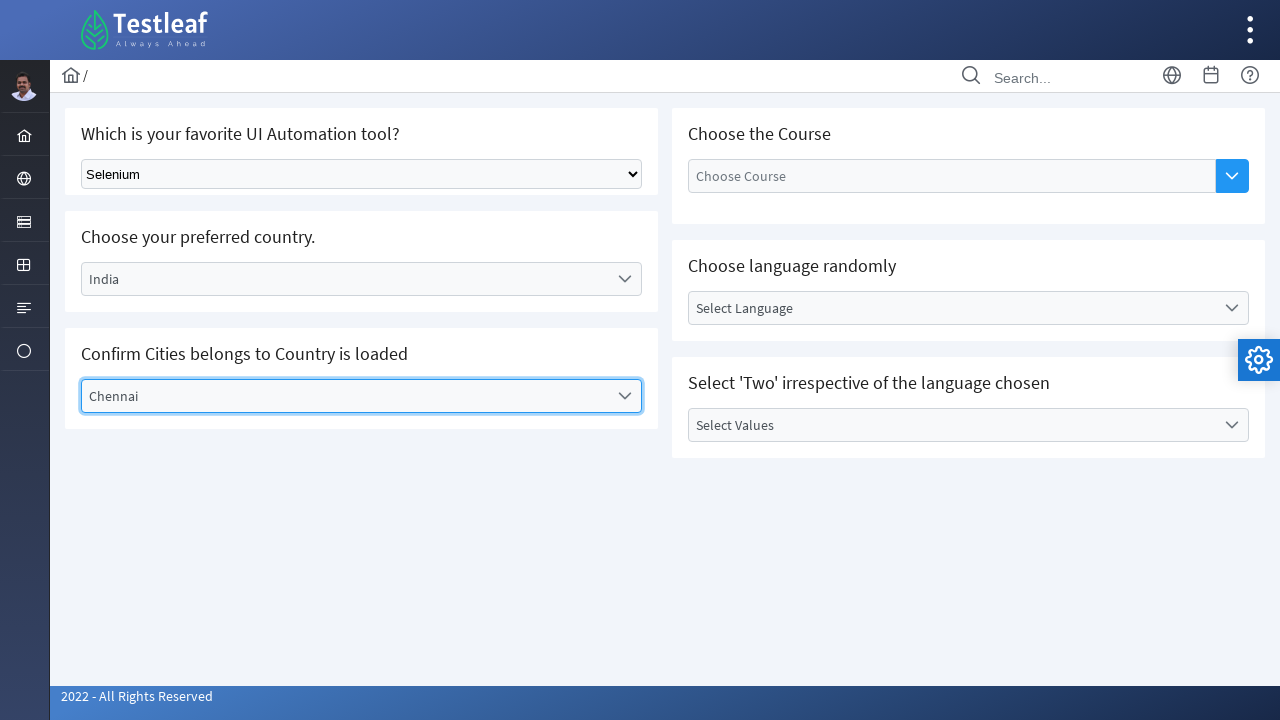

Clicked on course button to open dropdown at (1232, 176) on xpath=//button[@type='button']/span
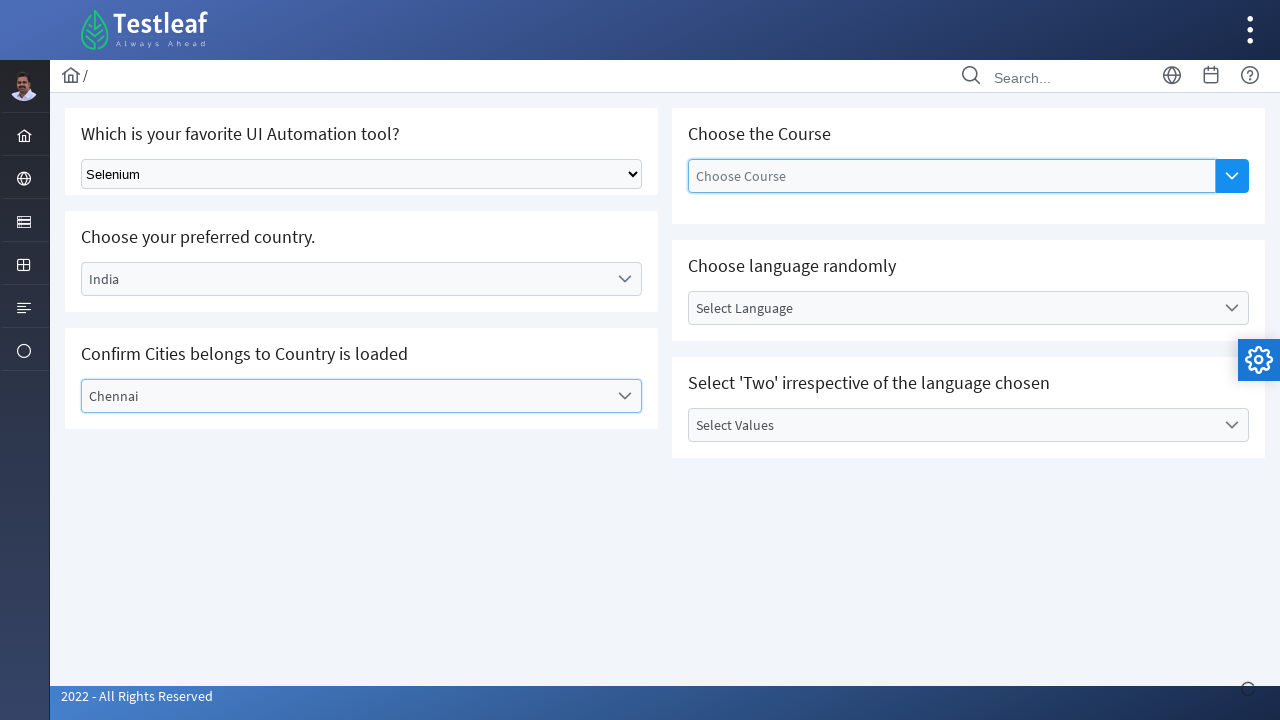

Selected 'Selenium WebDriver' from course dropdown at (952, 295) on xpath=//li[text()='Selenium WebDriver']
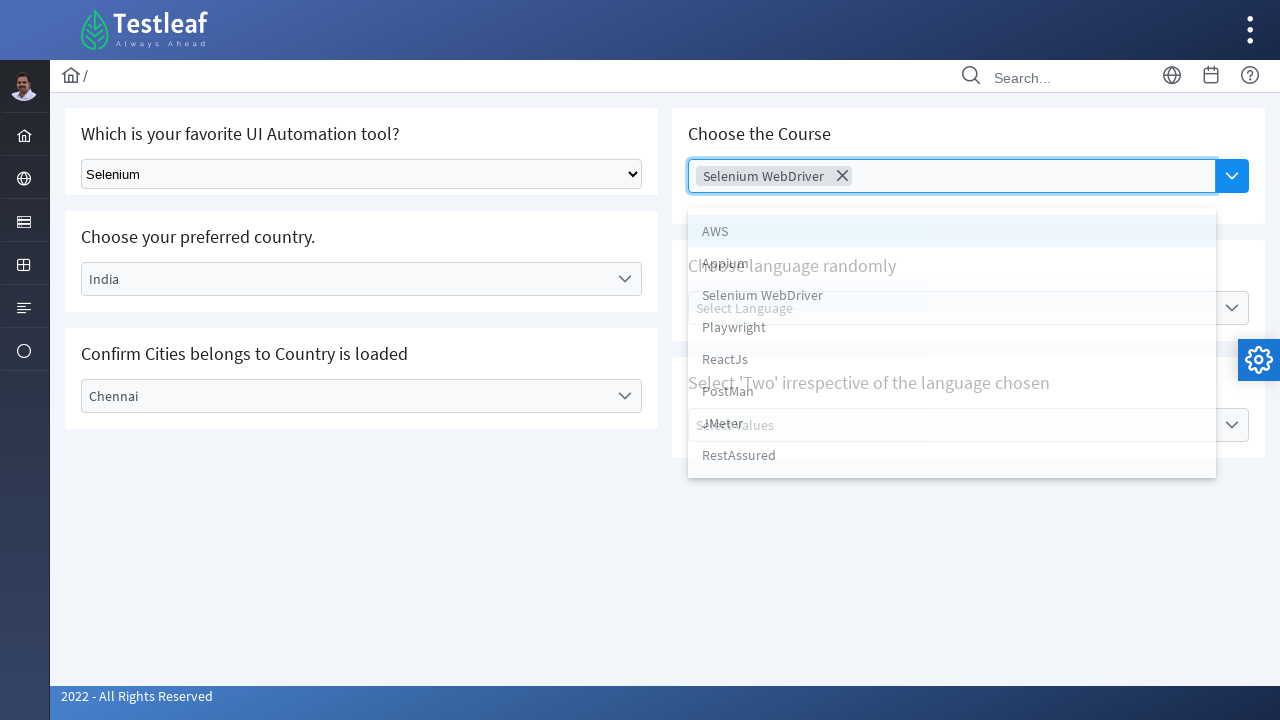

Waited 2 seconds for UI to stabilize
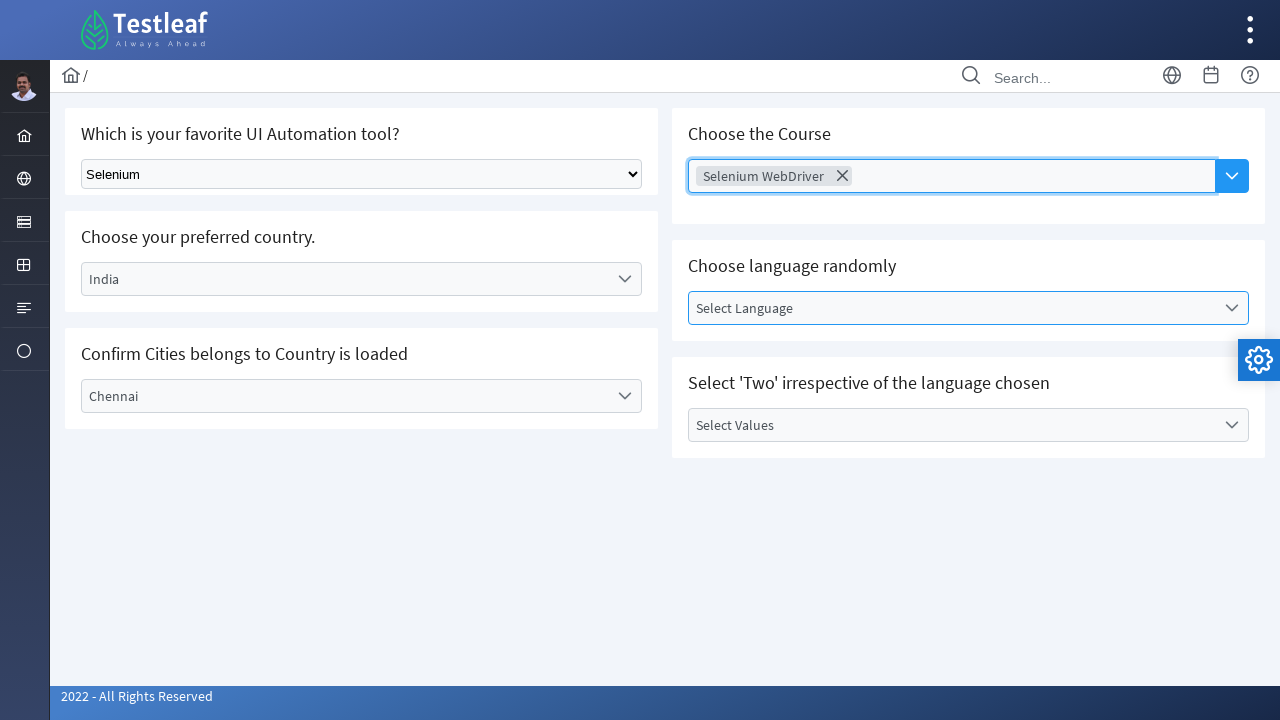

Clicked on 'Select Language' label to open dropdown at (952, 308) on xpath=//label[text()='Select Language']
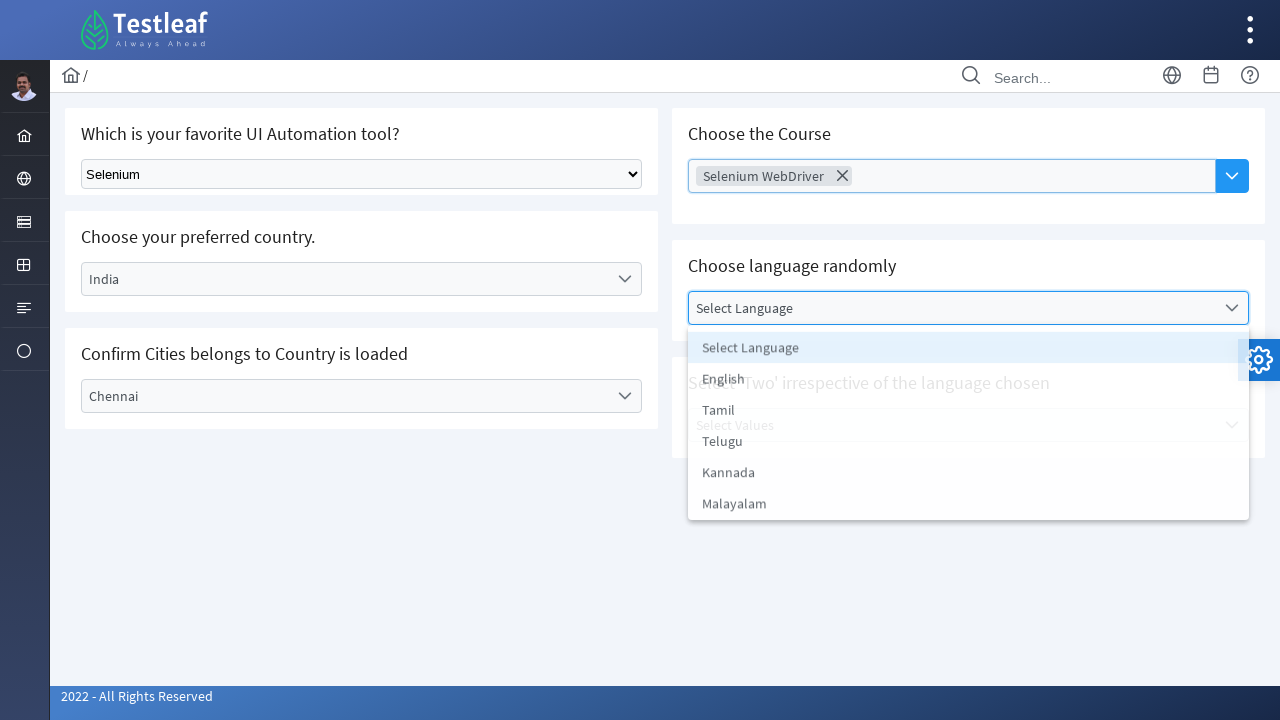

Selected 'English' from language dropdown at (968, 380) on xpath=//li[text()='English']
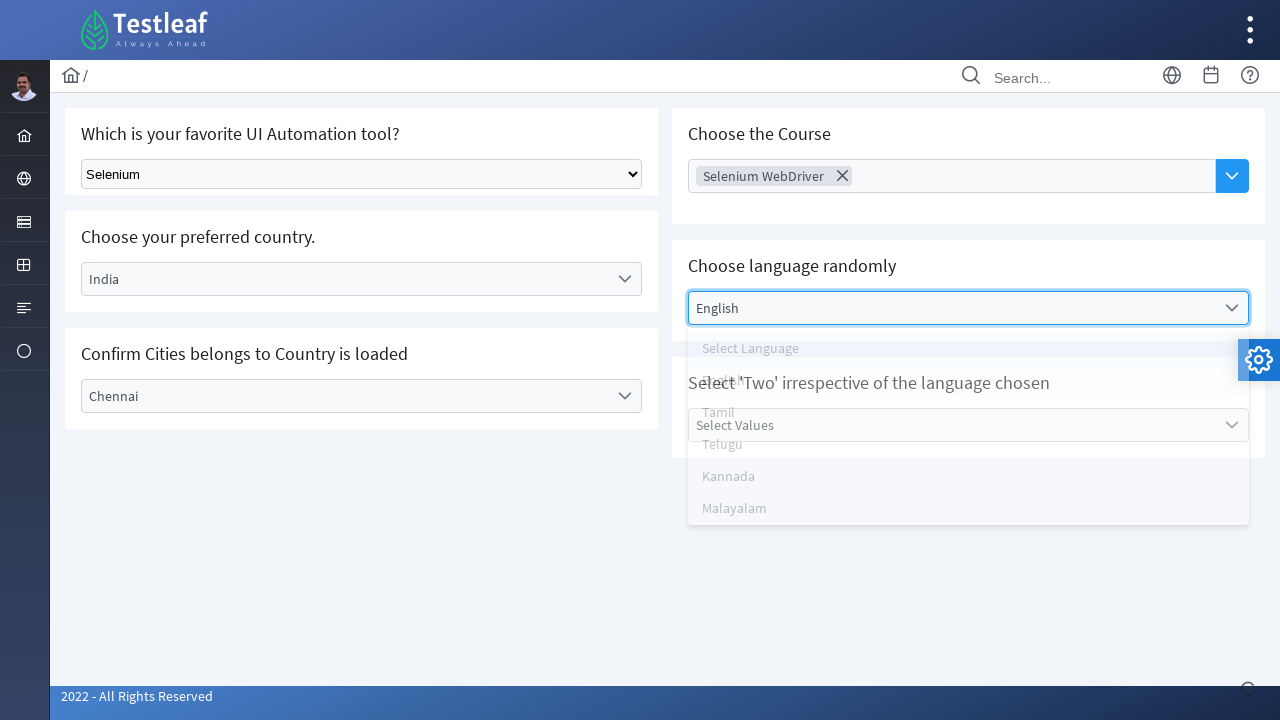

Waited 2 seconds for UI to stabilize
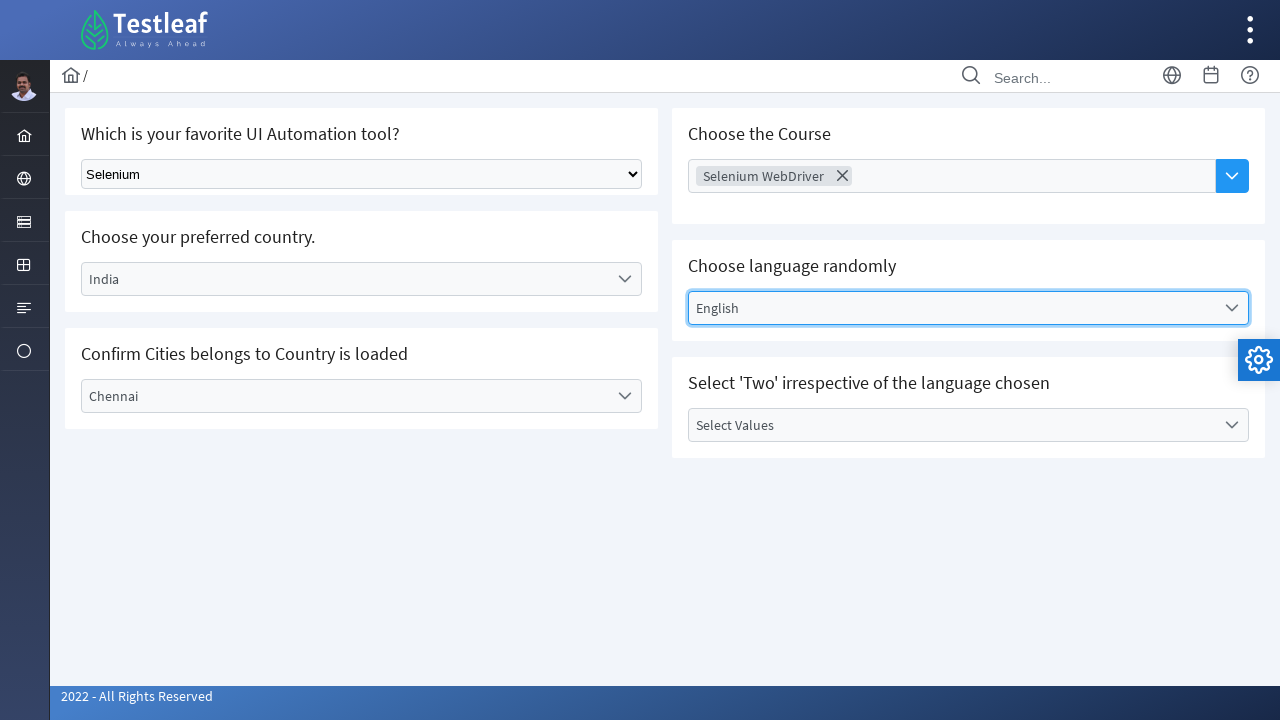

Clicked on 'Select Values' label to open dropdown at (952, 425) on xpath=//label[text()='Select Values']
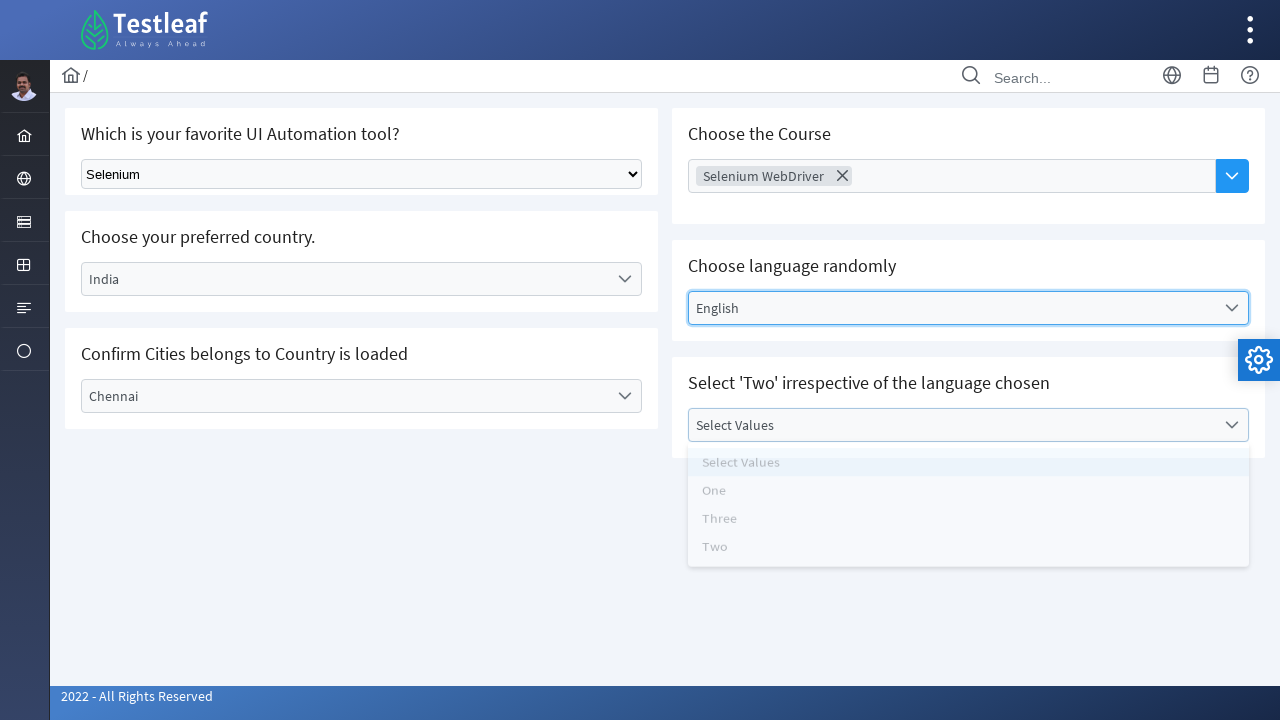

Selected 'Two' from values dropdown at (968, 561) on xpath=//li[text()='Two']
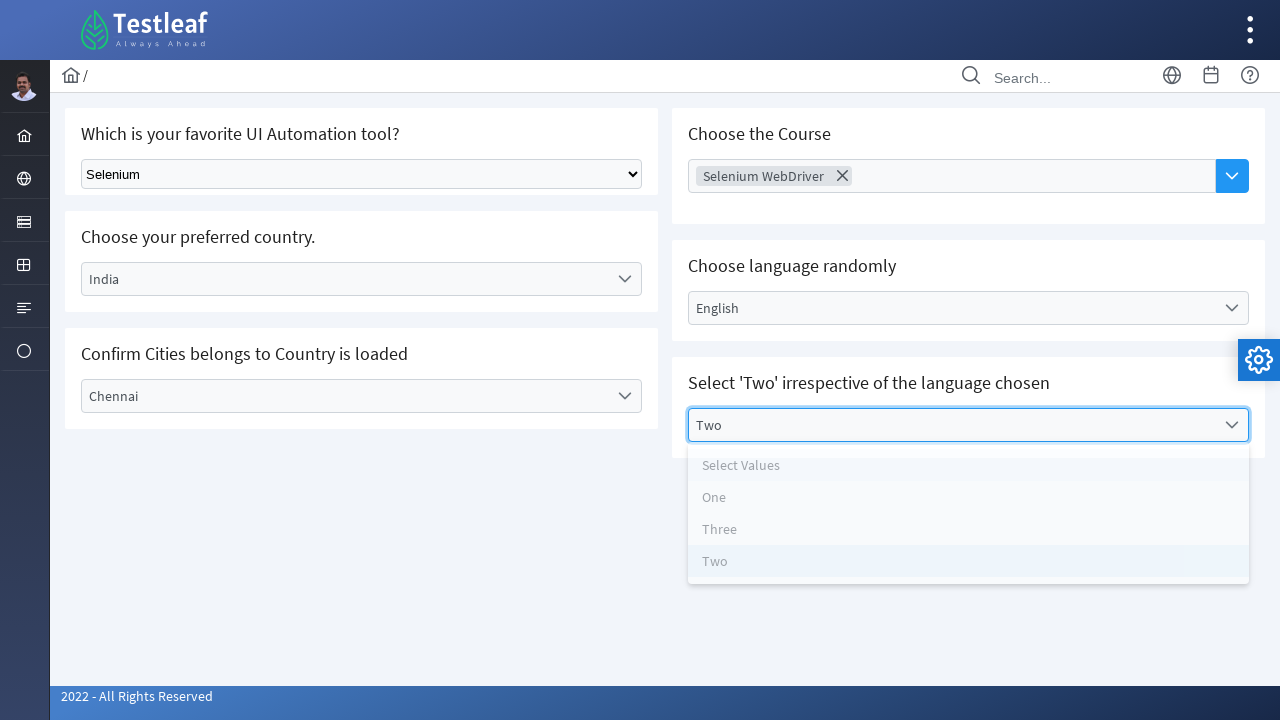

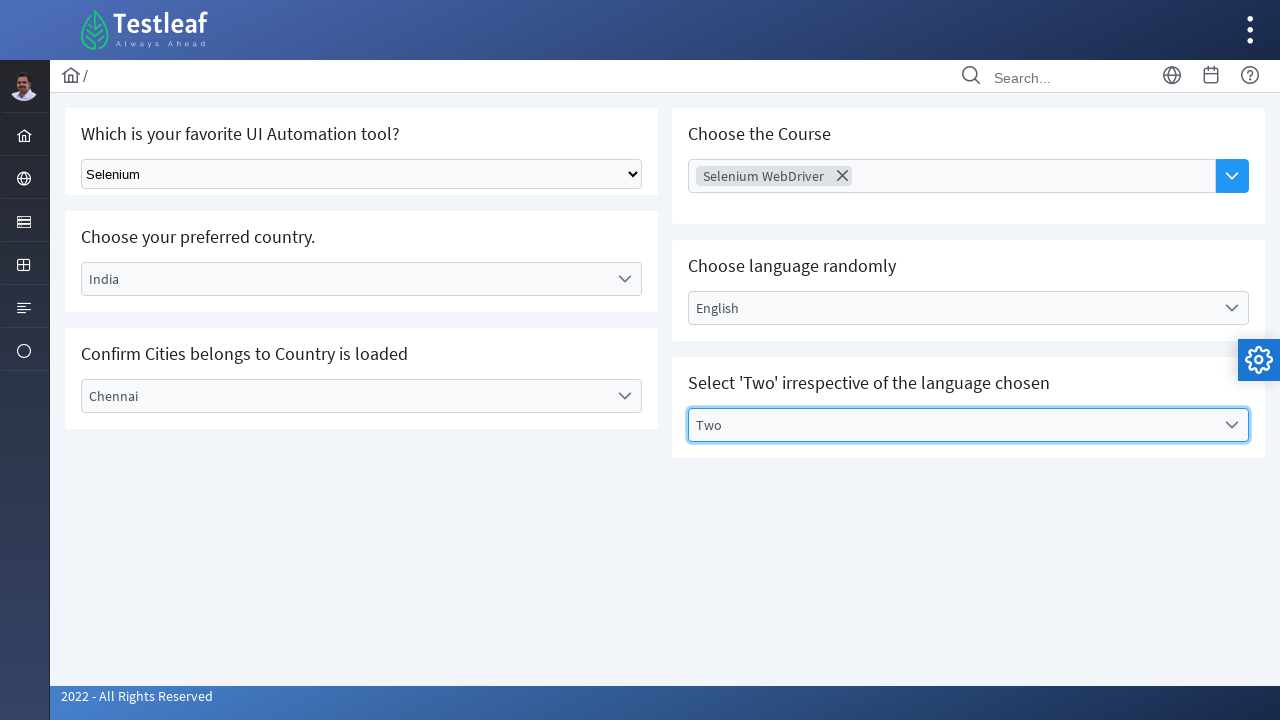